Tests browser window/tab switching functionality by clicking a button that opens a new tab, iterating through available tabs, switching to a tab with a specific title, and clicking on a Contact link in that tab.

Starting URL: http://demo.automationtesting.in/Windows.html

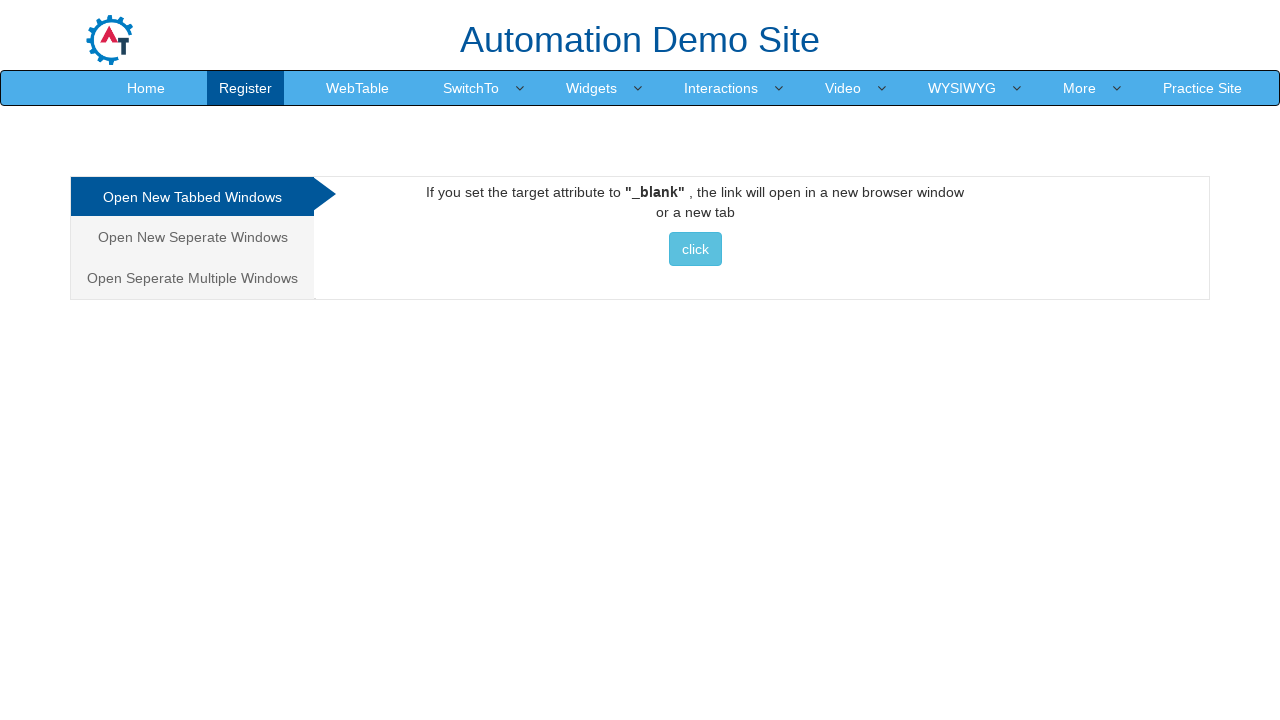

Clicked button in Tabbed section to open new tab at (695, 249) on xpath=//div[@id='Tabbed']//button[contains(@class,'btn btn-info')][contains(text
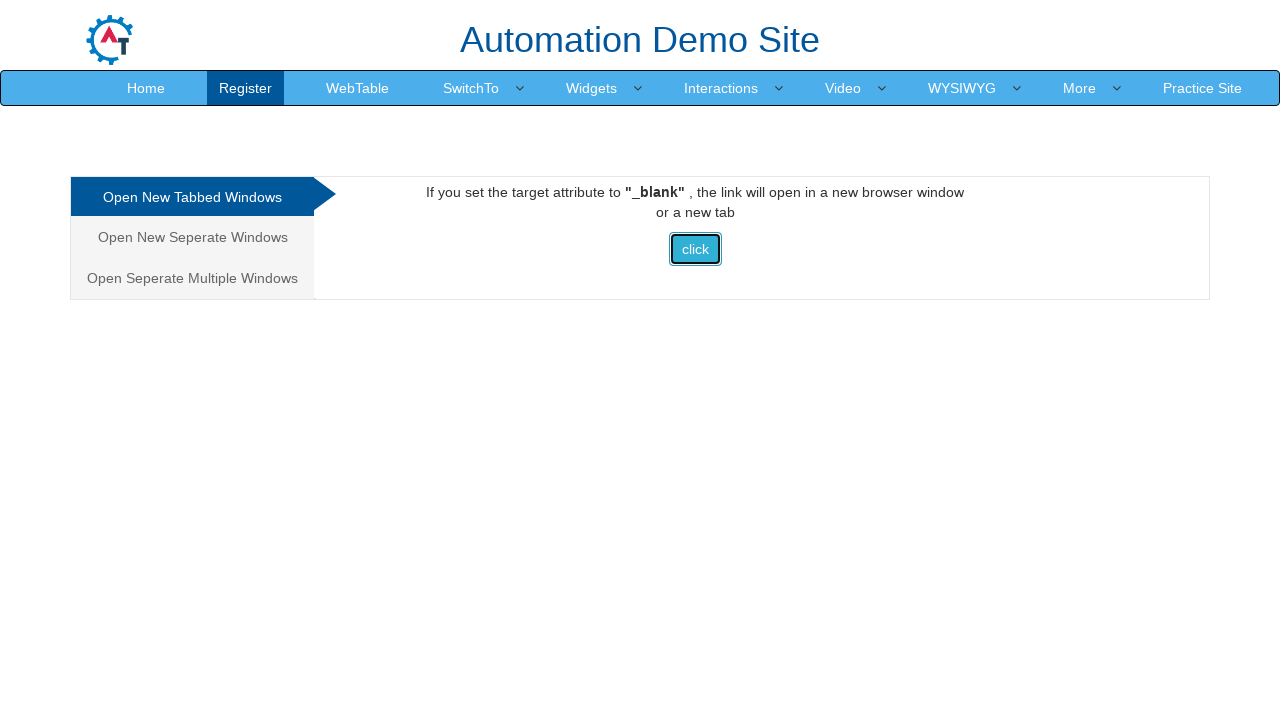

Waited for new tab to be created
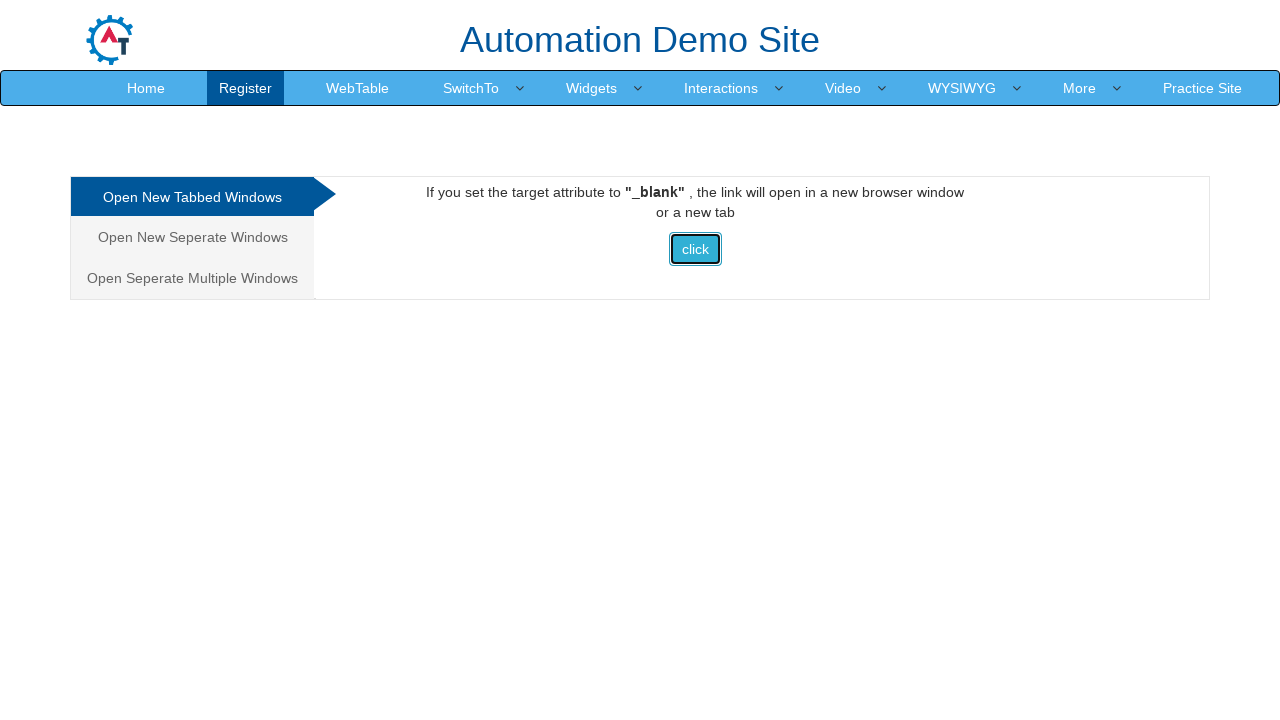

Retrieved all pages from context
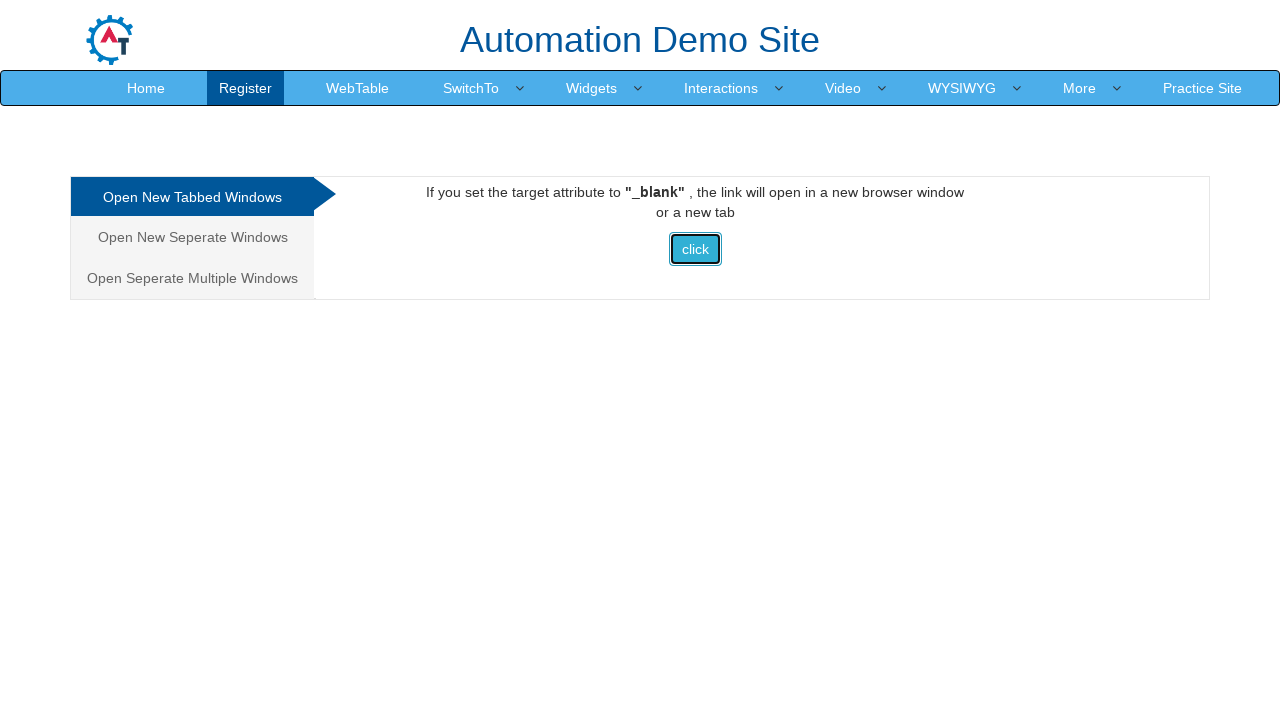

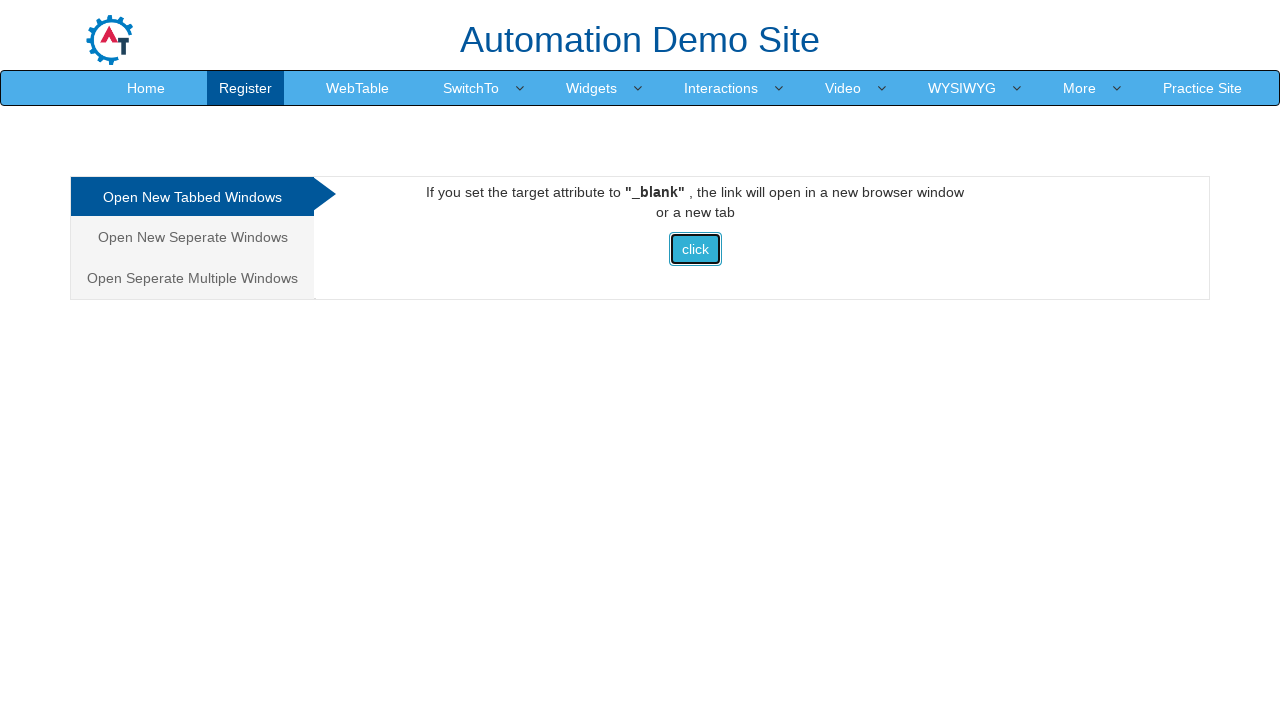